Validates that the Salesforce logo element exists on the login page and retrieves its tag name and alt attribute

Starting URL: https://login.salesforce.com/

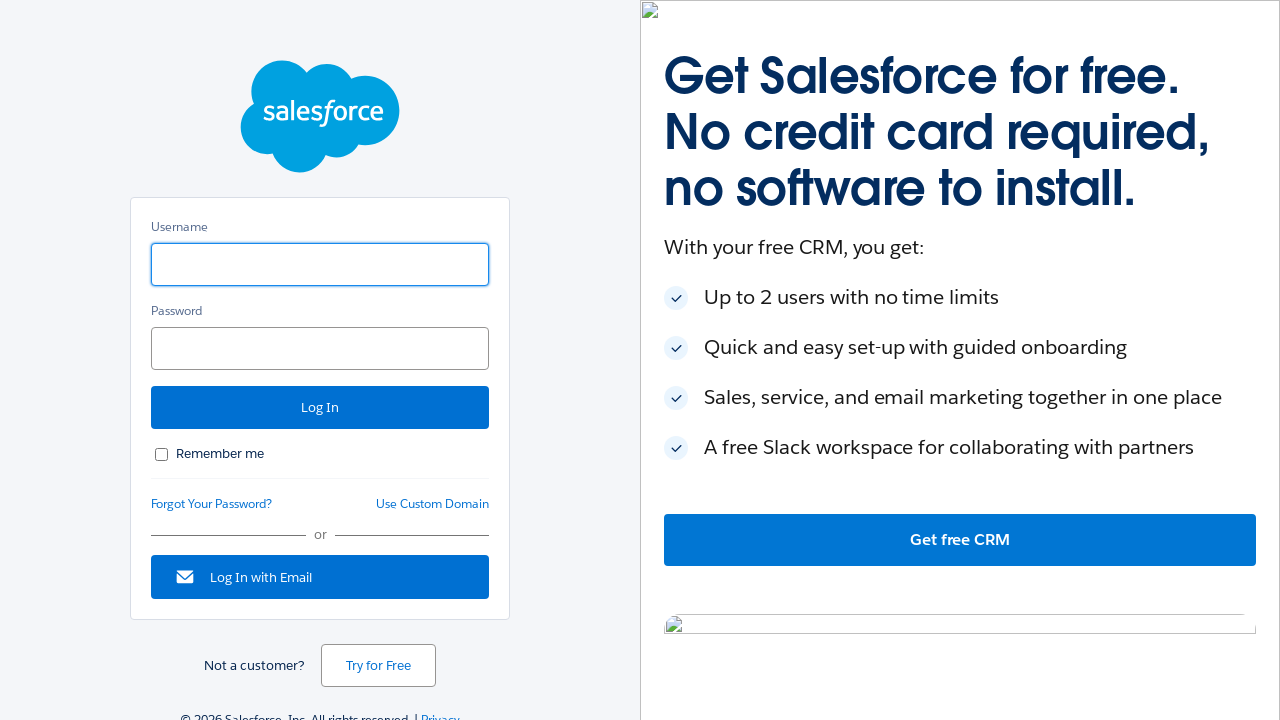

Navigated to Salesforce login page
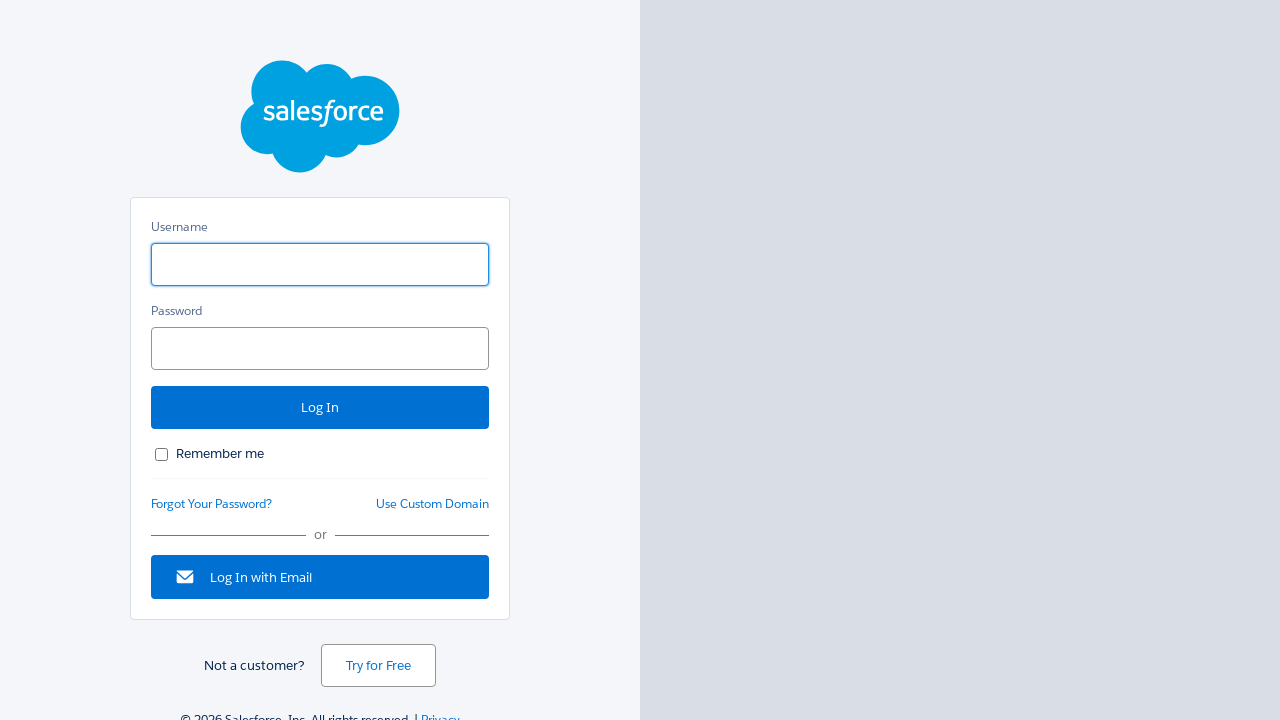

Located Salesforce logo element
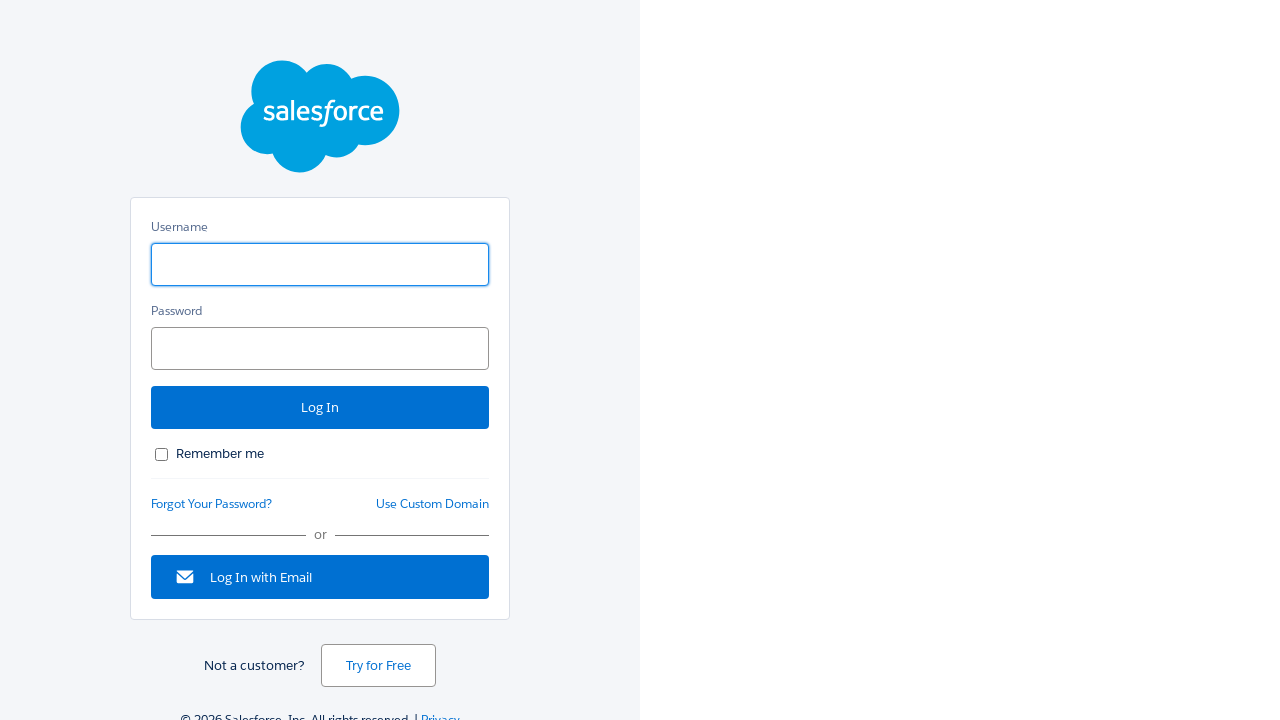

Verified Salesforce logo is visible
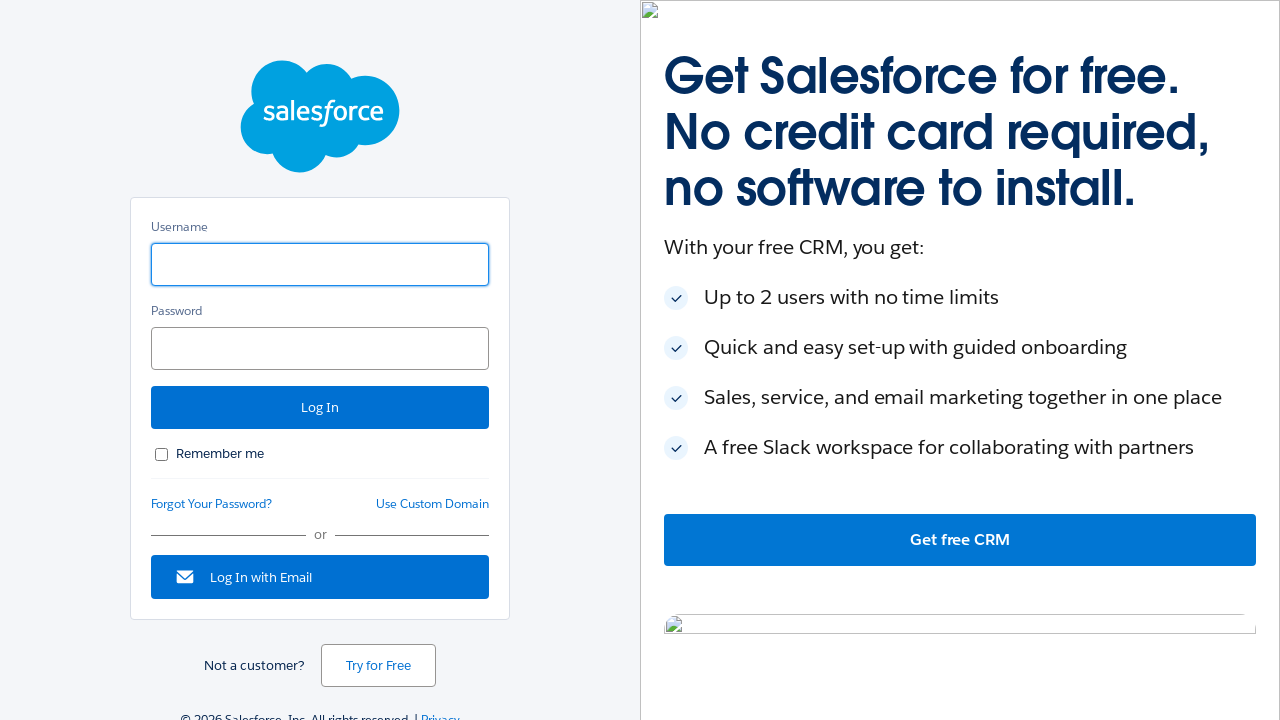

Retrieved logo tag name: IMG
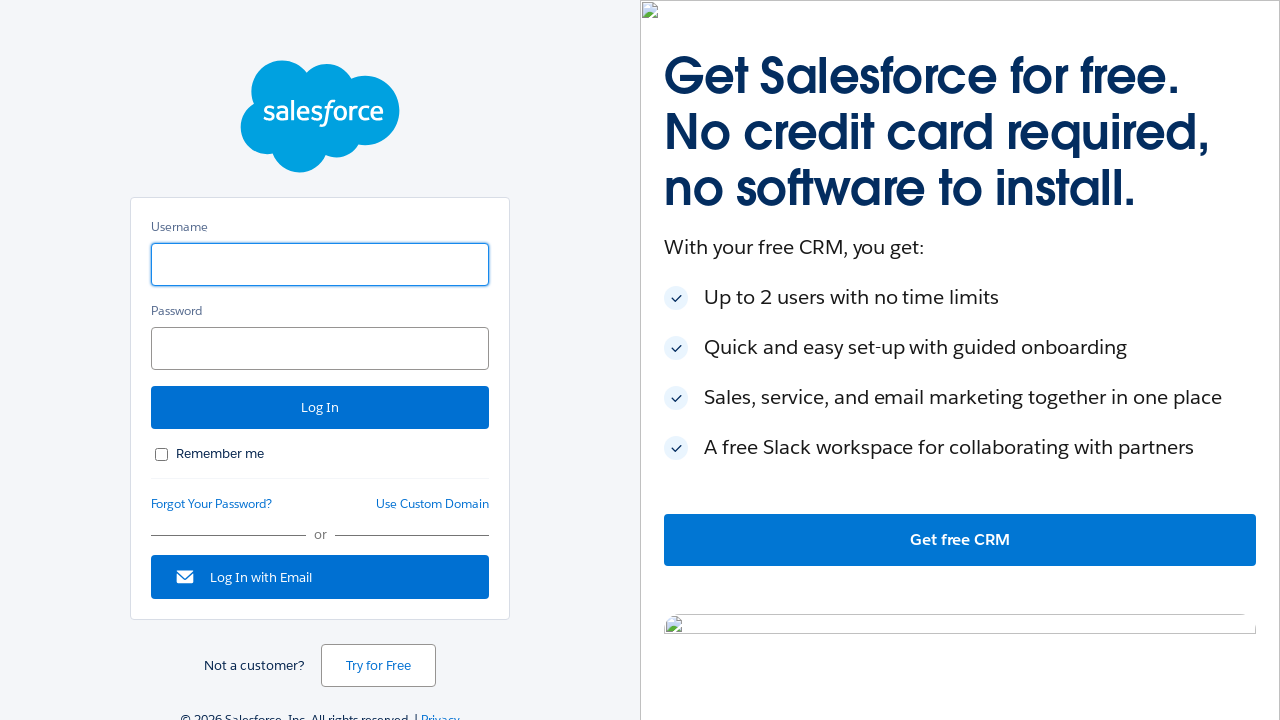

Retrieved logo alt attribute: Salesforce
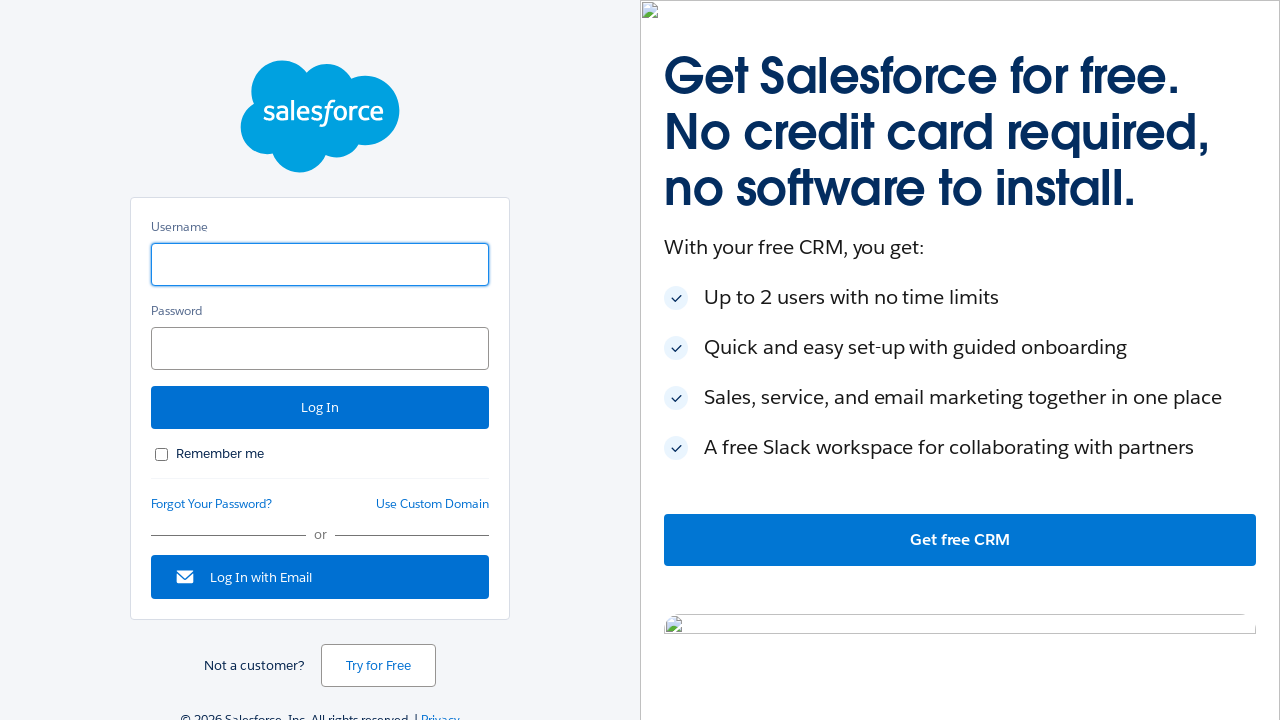

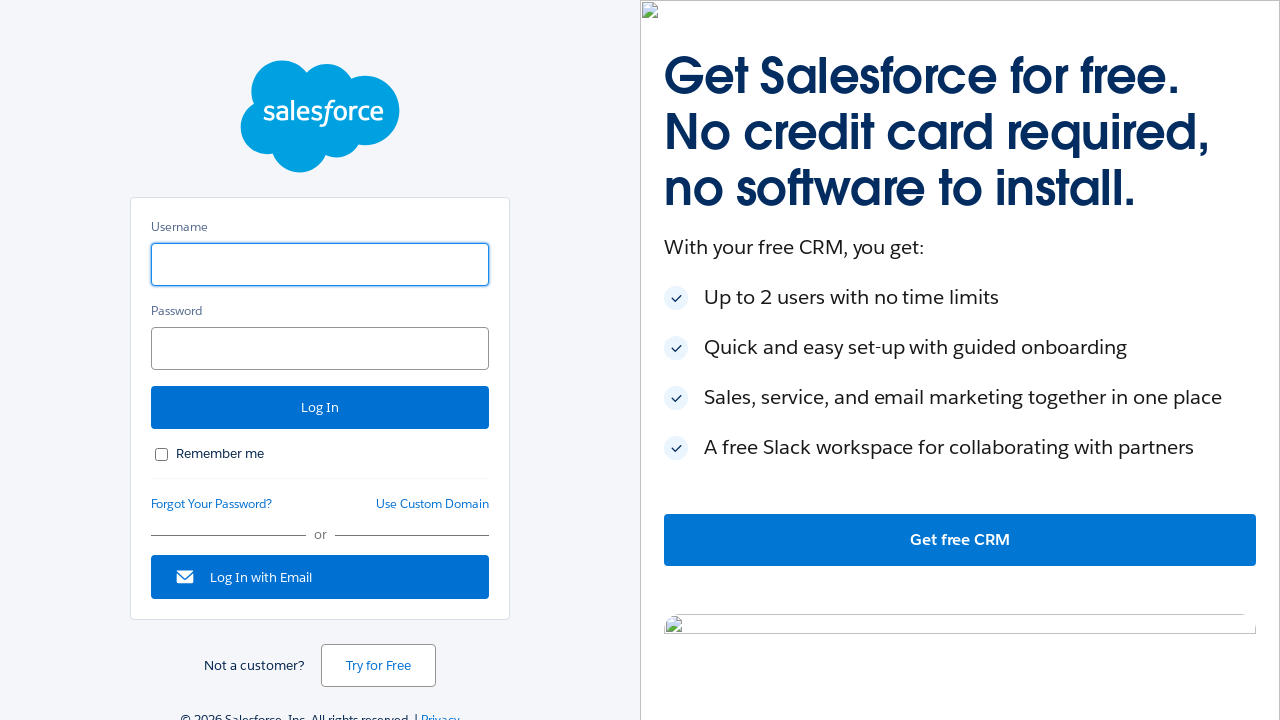